Tests e-commerce functionality by finding products on the page, locating a product containing "Cucumber" in its name, and clicking the ADD TO CART button for that product.

Starting URL: https://rahulshettyacademy.com/seleniumPractise/

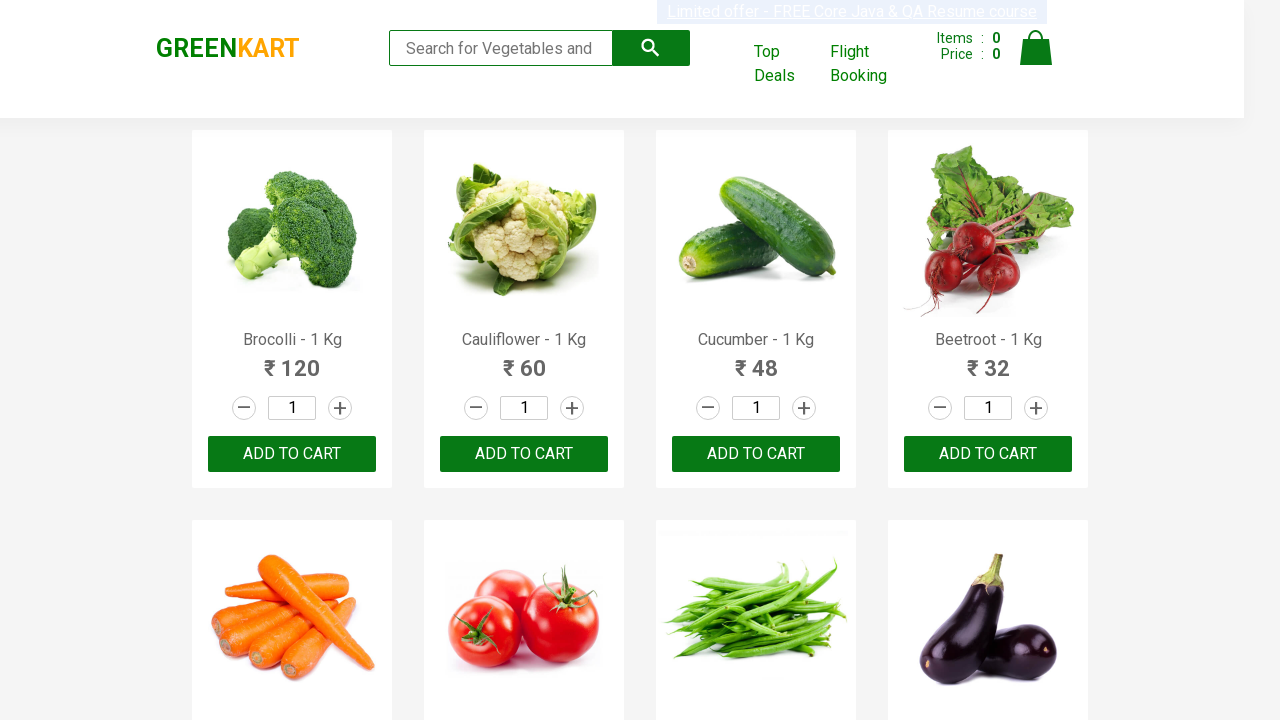

Waited for product names to load on the page
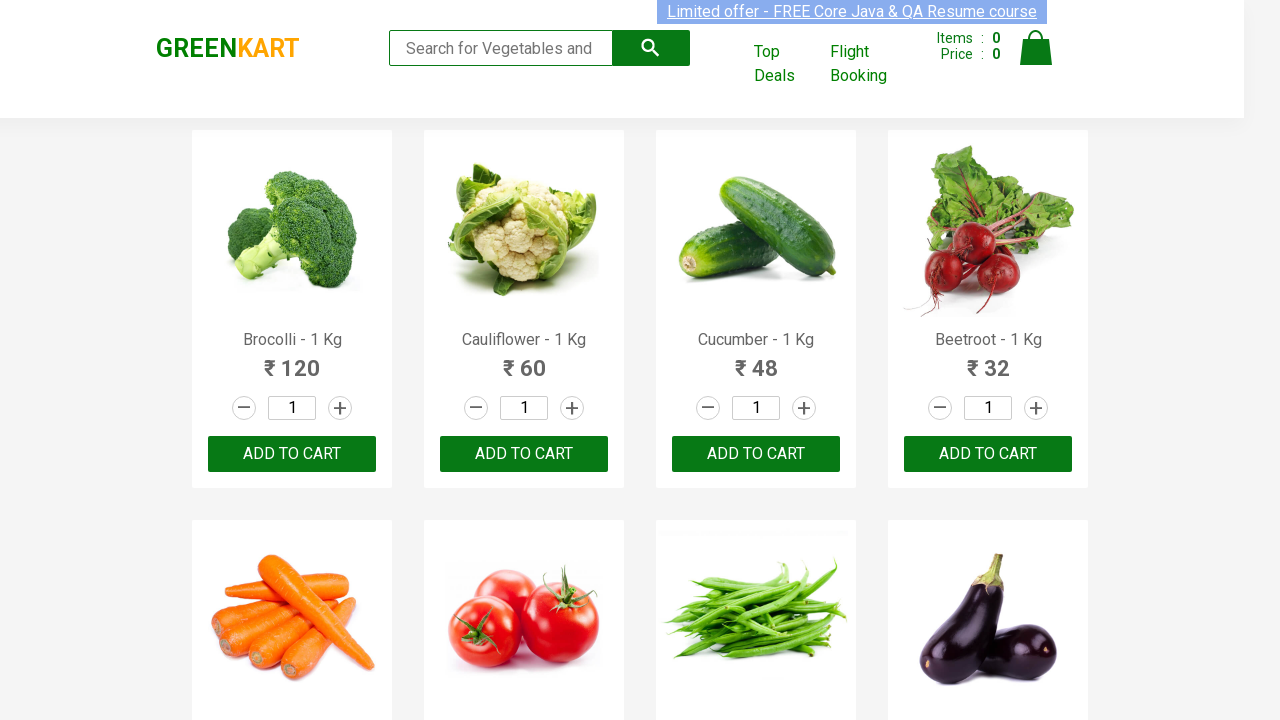

Retrieved all product elements from the page
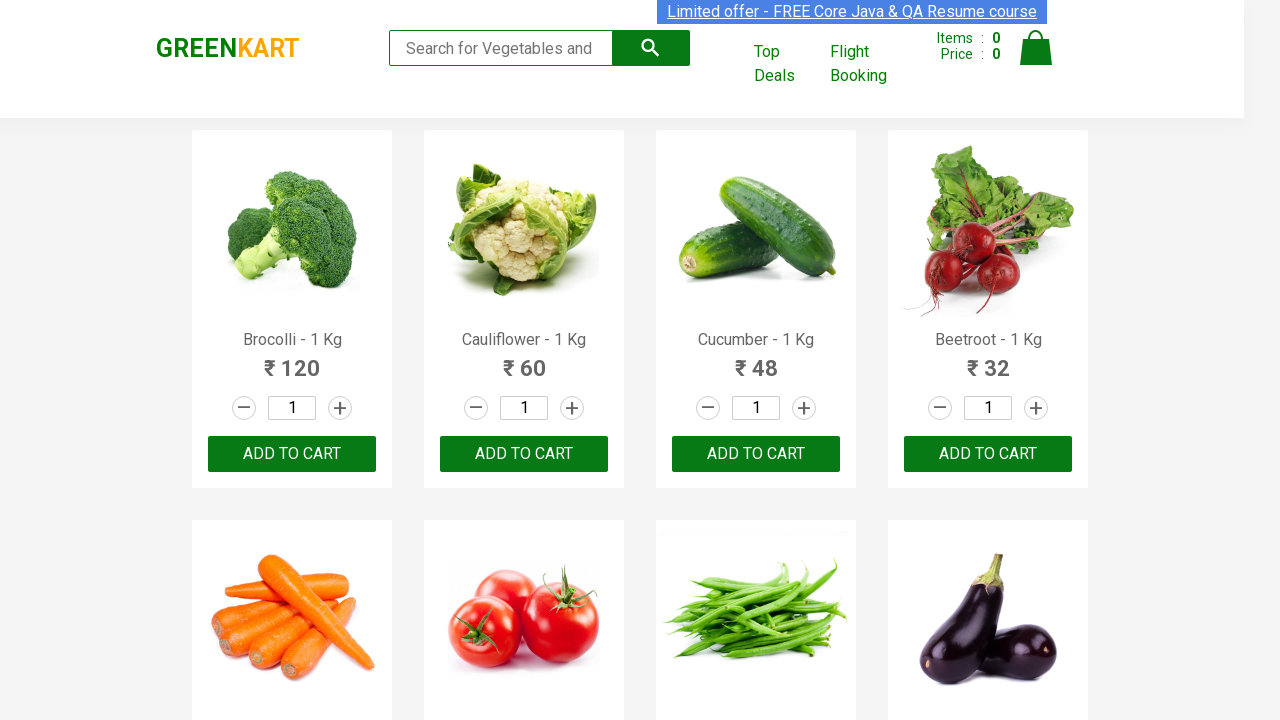

Checked product 1: 'Brocolli - 1 Kg'
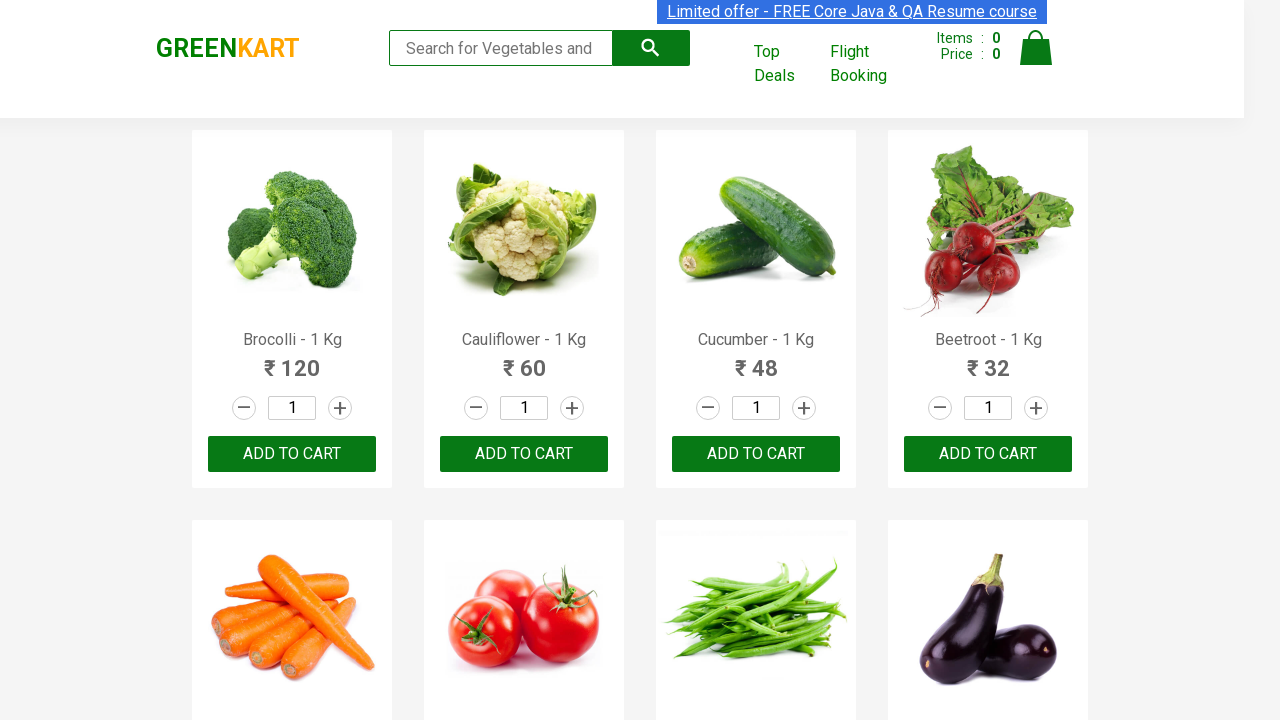

Checked product 2: 'Cauliflower - 1 Kg'
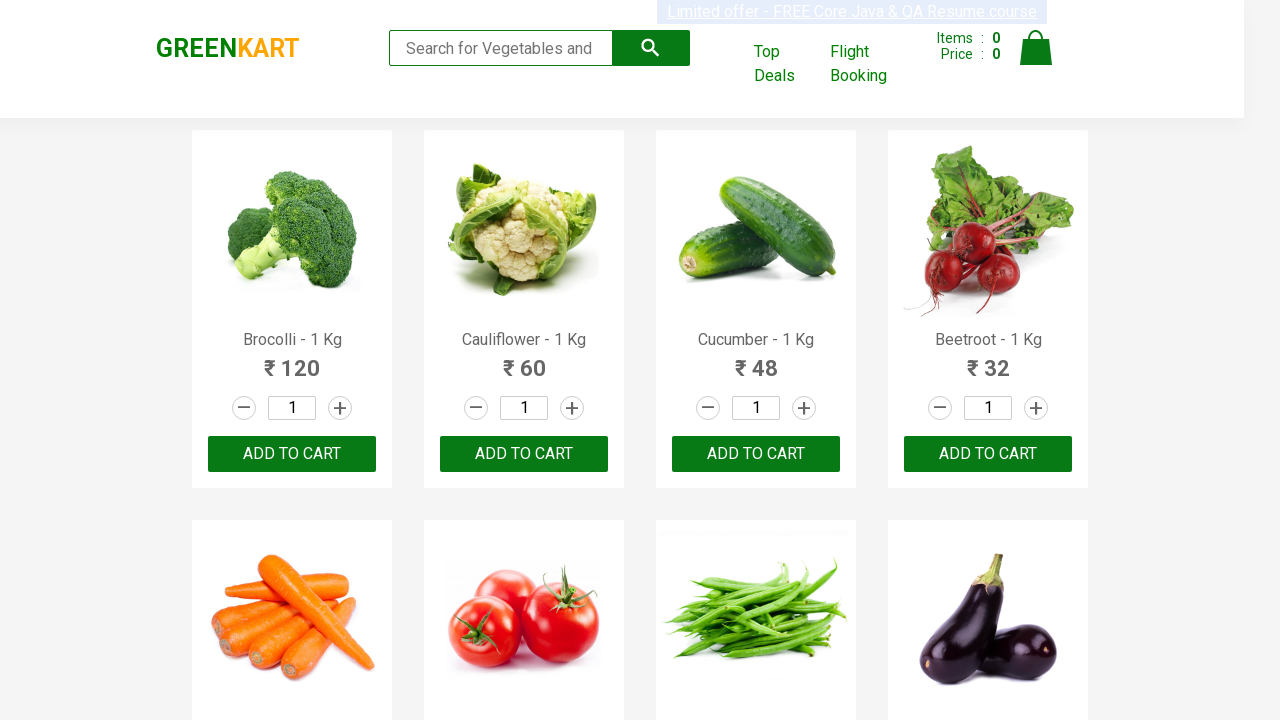

Checked product 3: 'Cucumber - 1 Kg'
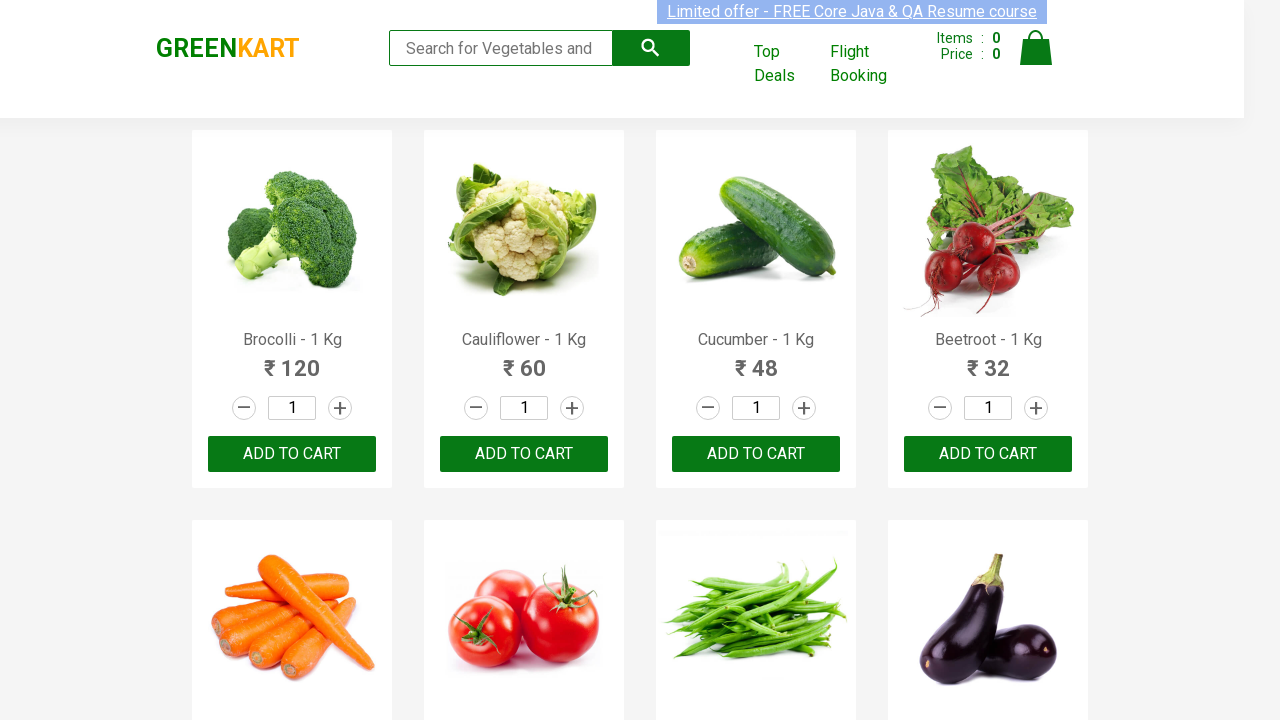

Clicked ADD TO CART button for product containing 'Cucumber' at (756, 454) on xpath=//button[text()='ADD TO CART'] >> nth=2
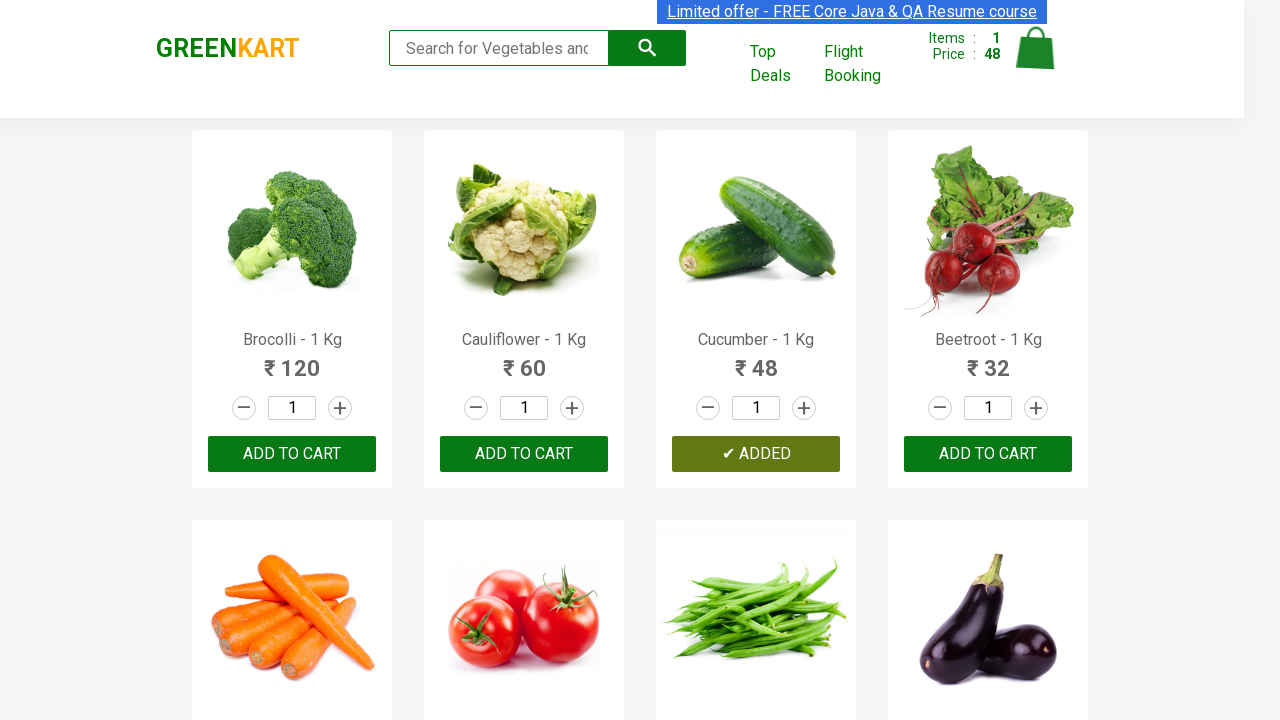

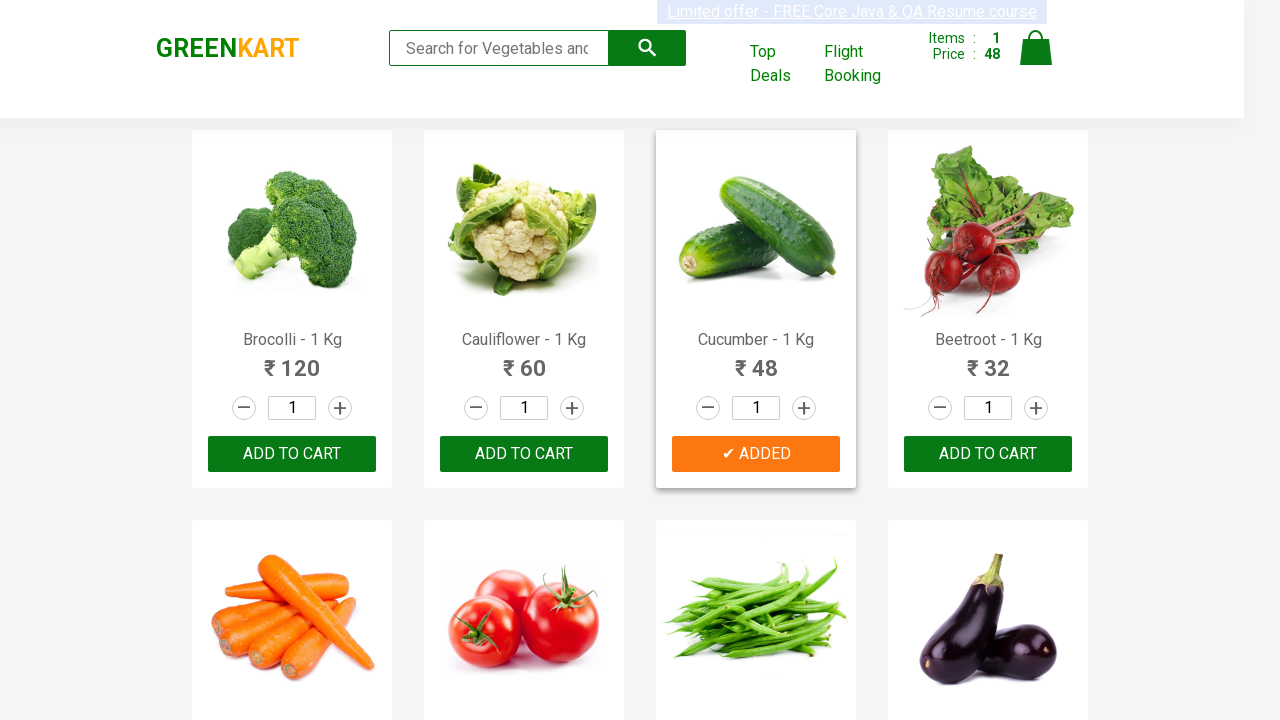